Tests the Home Page of imaginX website by verifying logo, banner video, headers, paragraphs, navigation buttons (Education, Workforce, Industry, Healthcare), images, client slider, and footer elements.

Starting URL: https://imaginxavr.com/

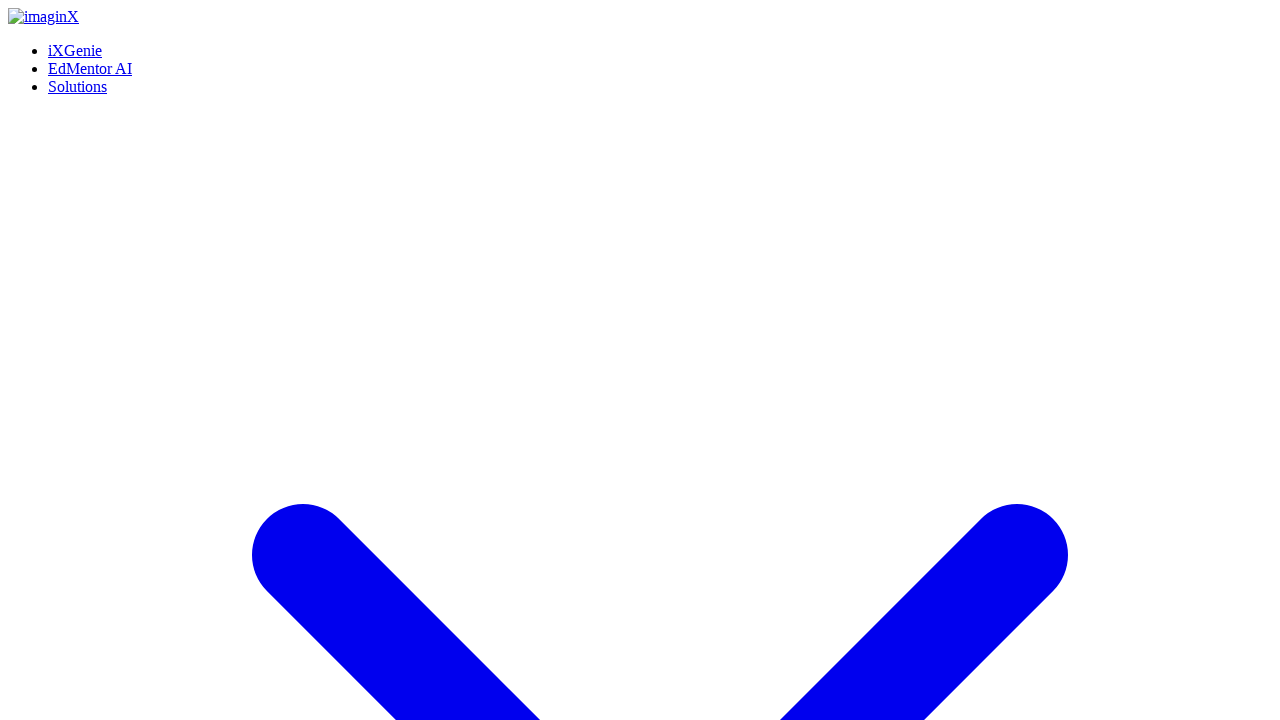

Filled search box with query 'tokyo automotive world'
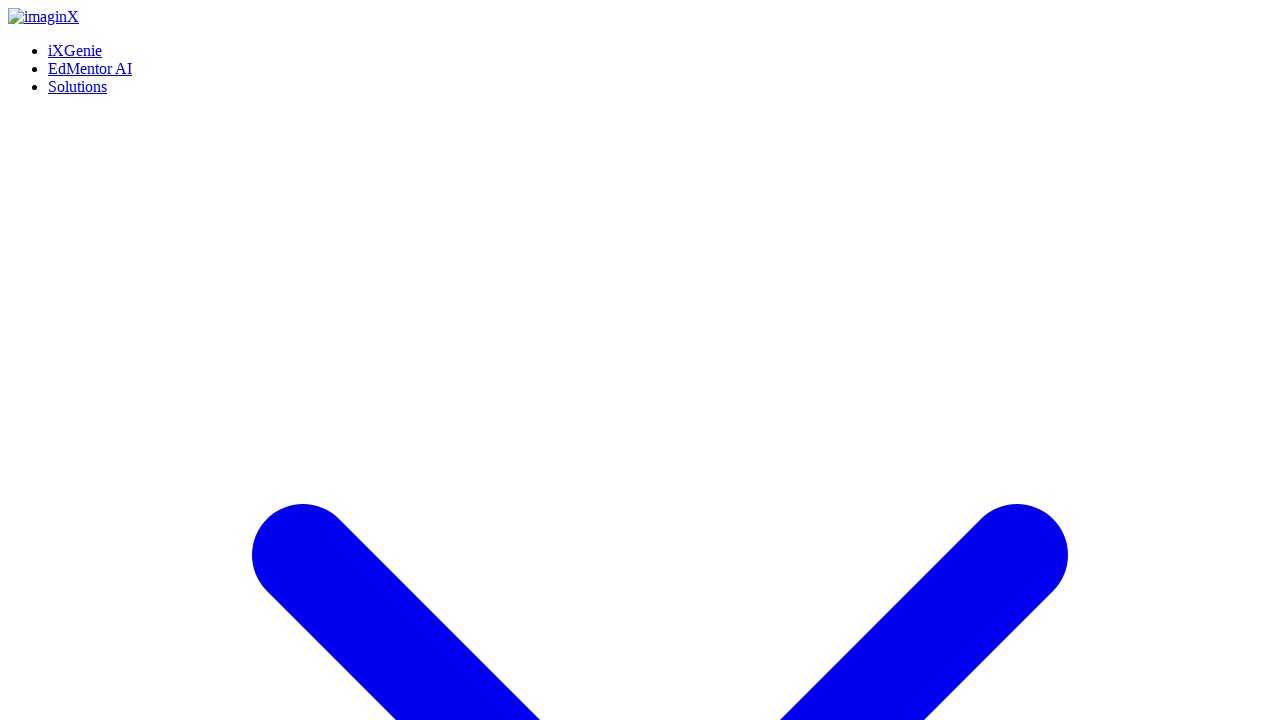

Pressed Enter to submit search query
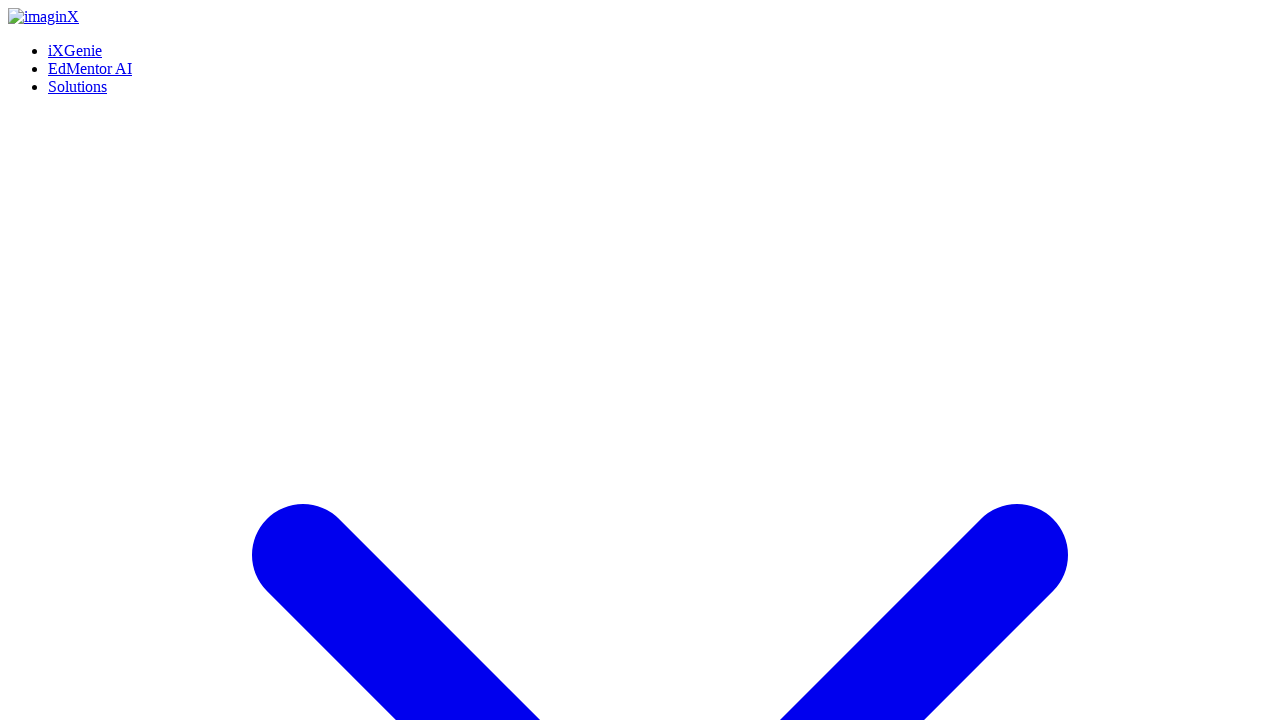

Search results container loaded
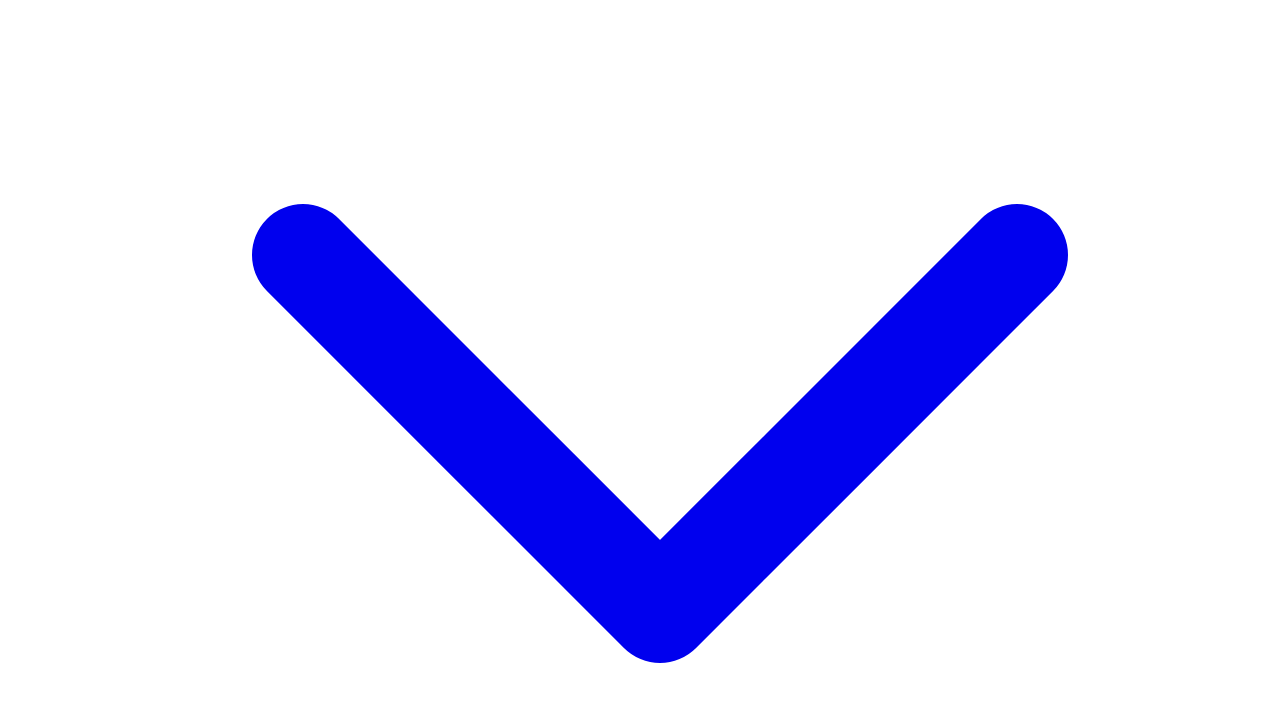

Trade fair result rows are now visible
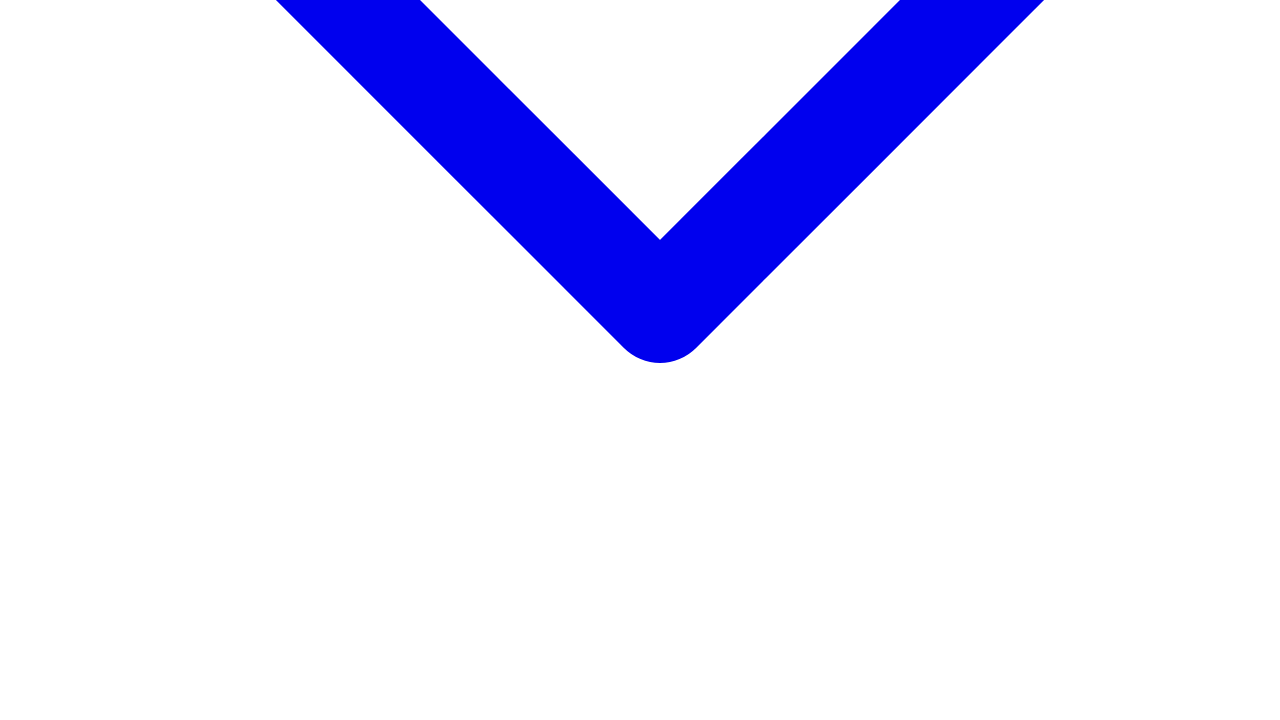

Clicked on the first trade fair result link
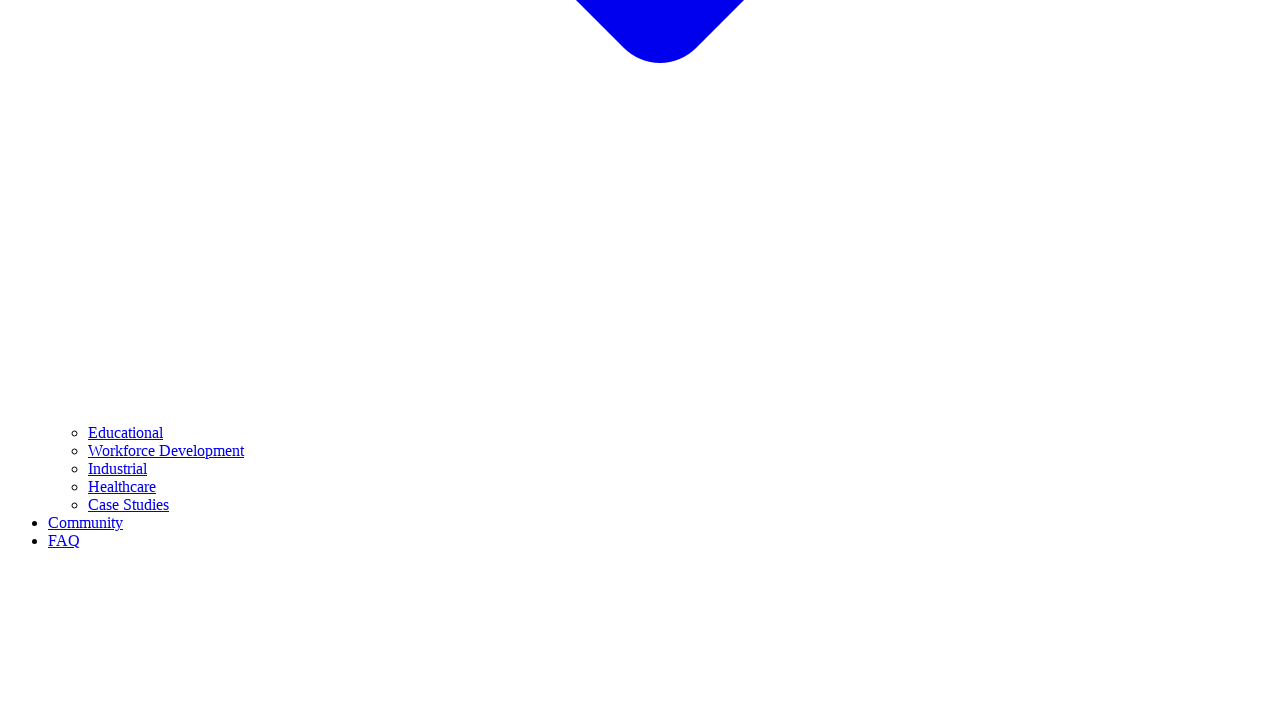

Detail page loaded and DOM content ready
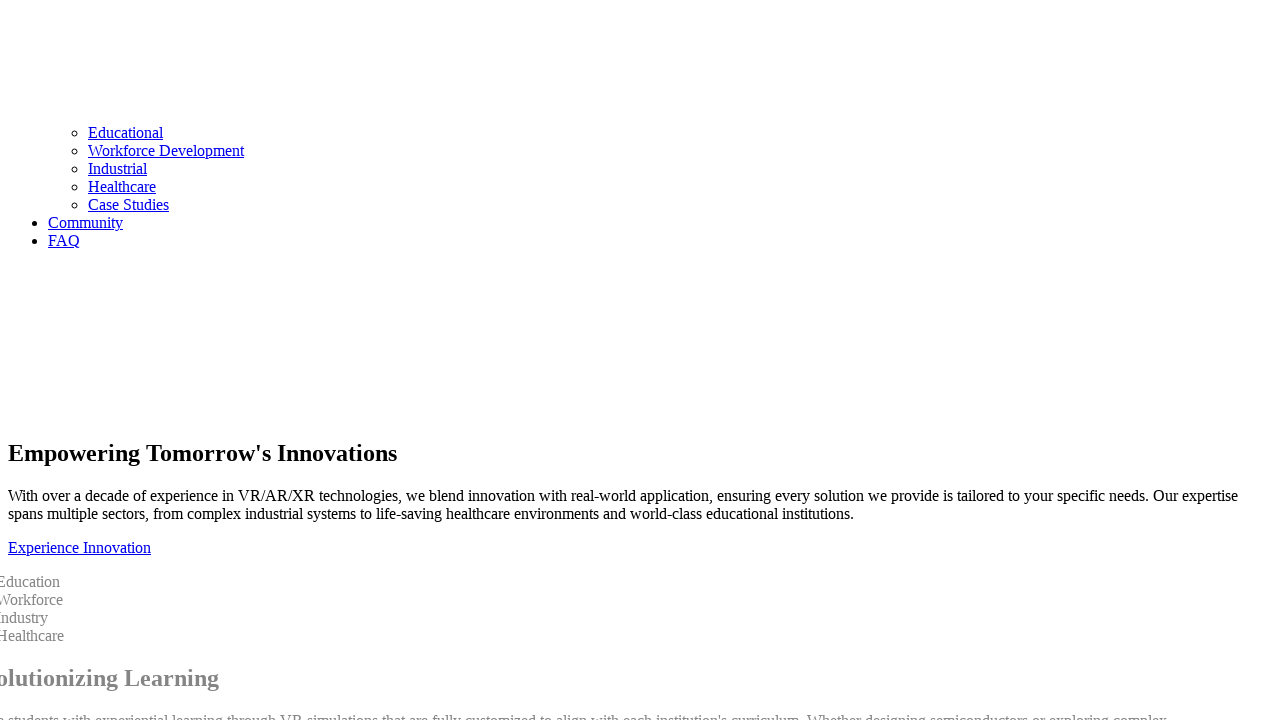

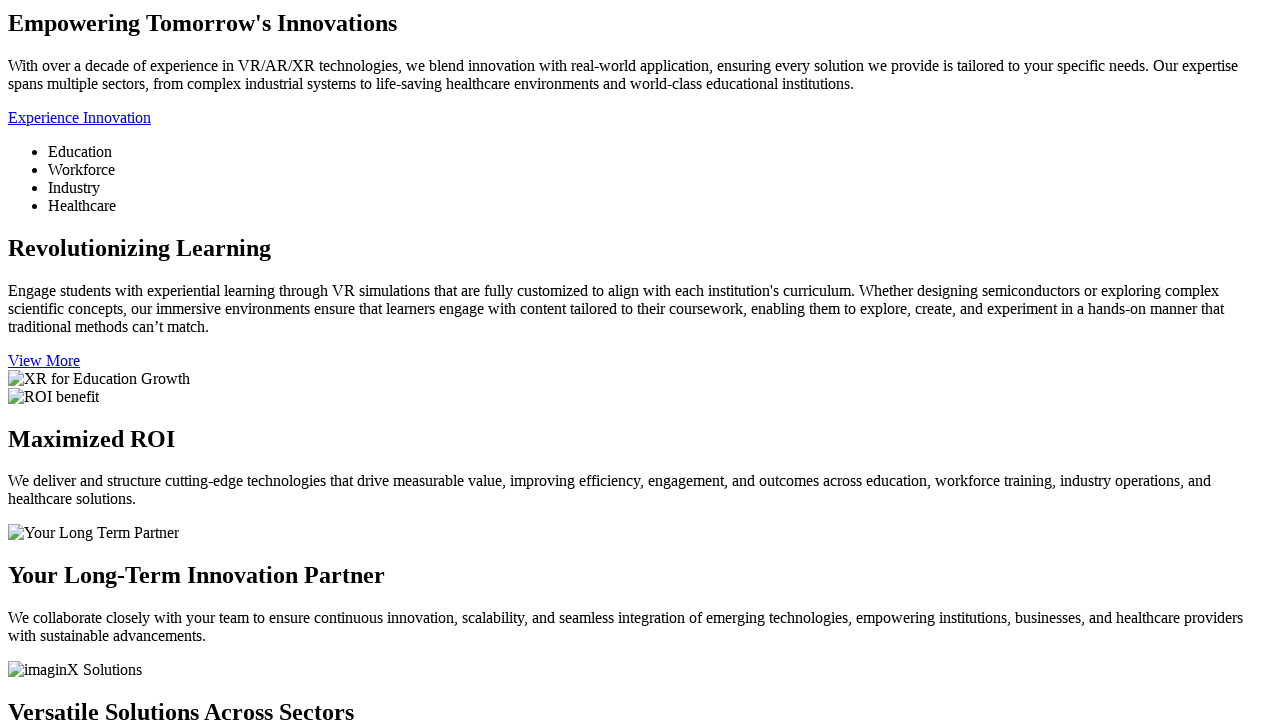